Opens the Wrike Vietnam page and checks that the browser console does not contain any SEVERE error messages

Starting URL: https://www.wrike.com/vn/

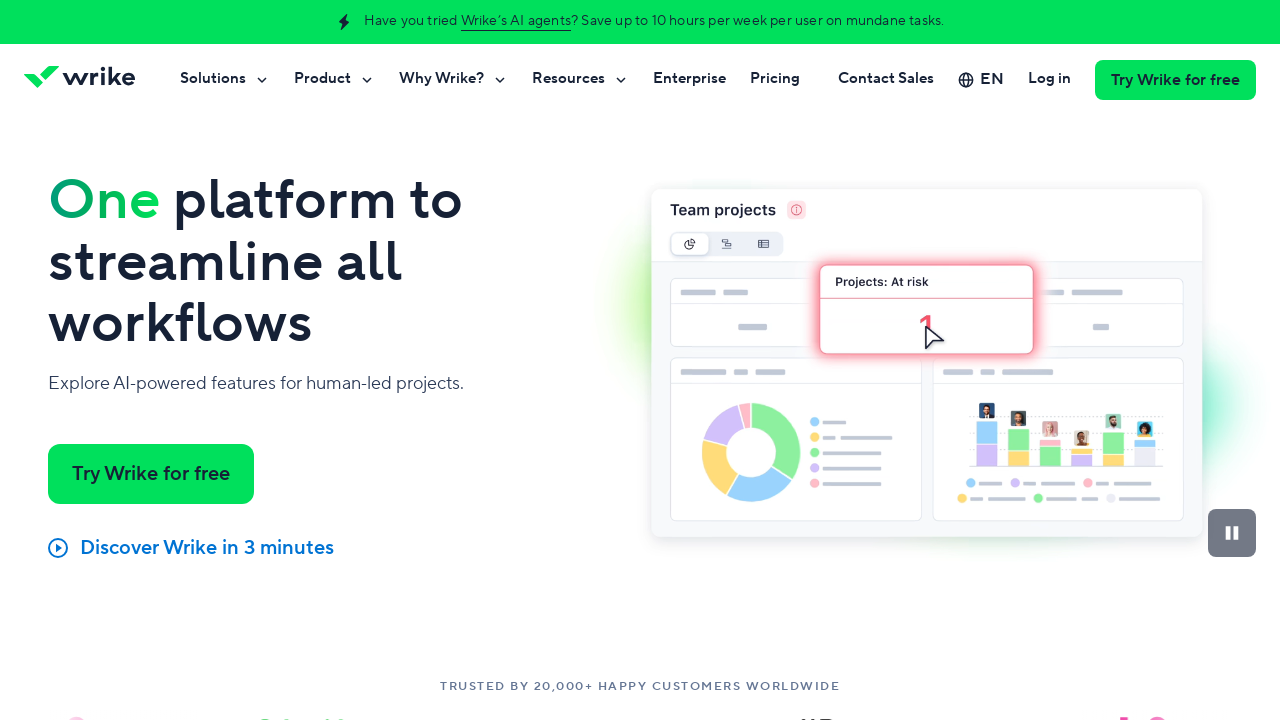

Set up console message listener
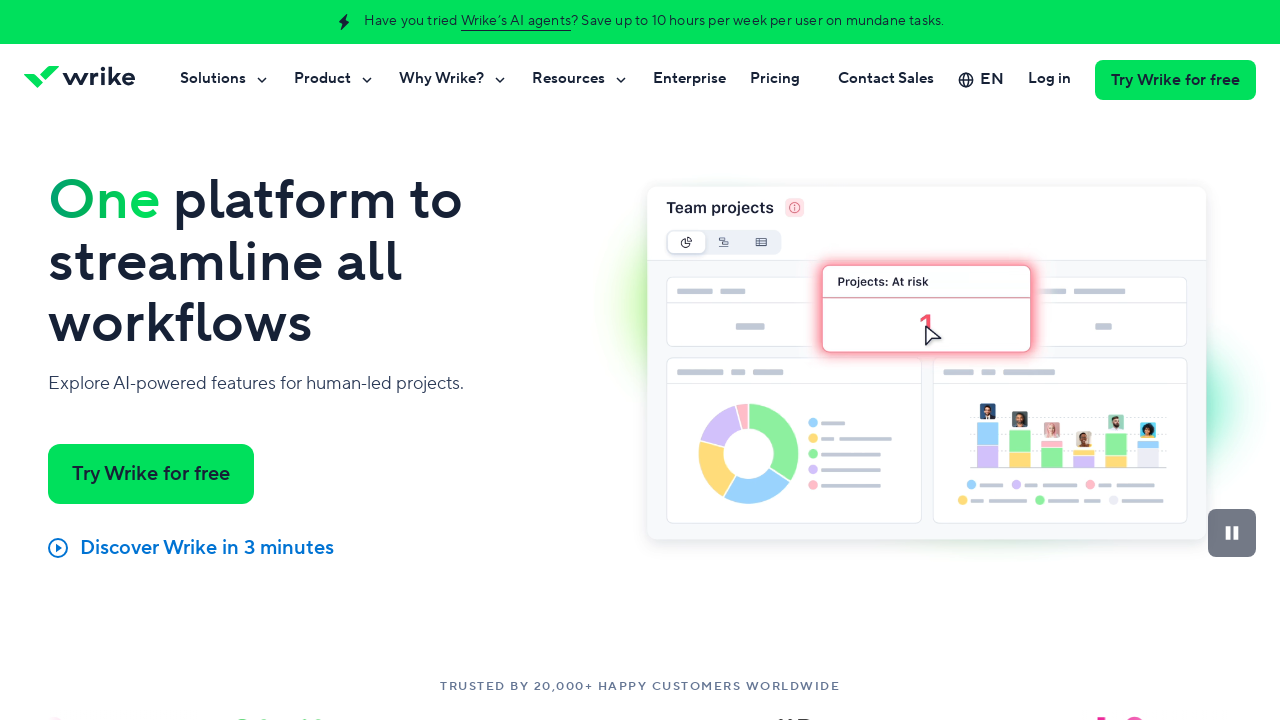

Waited for page DOM to be fully loaded
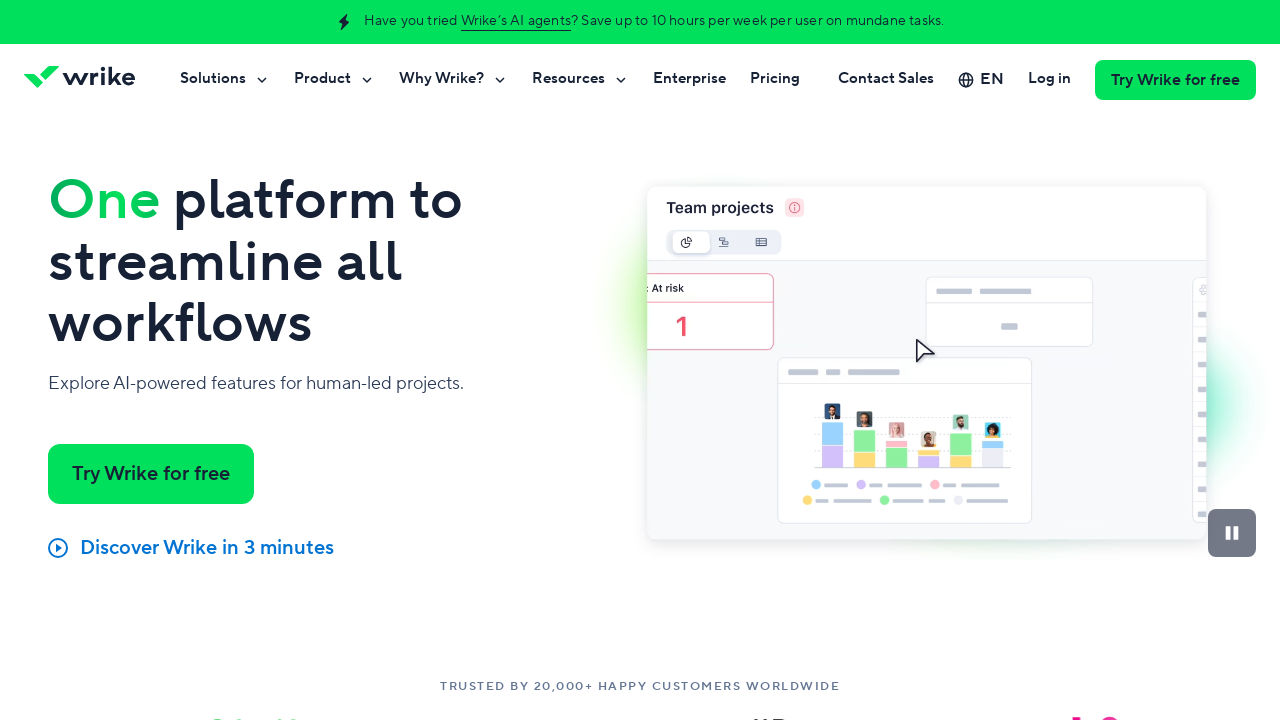

Waited 1 second for console errors to appear
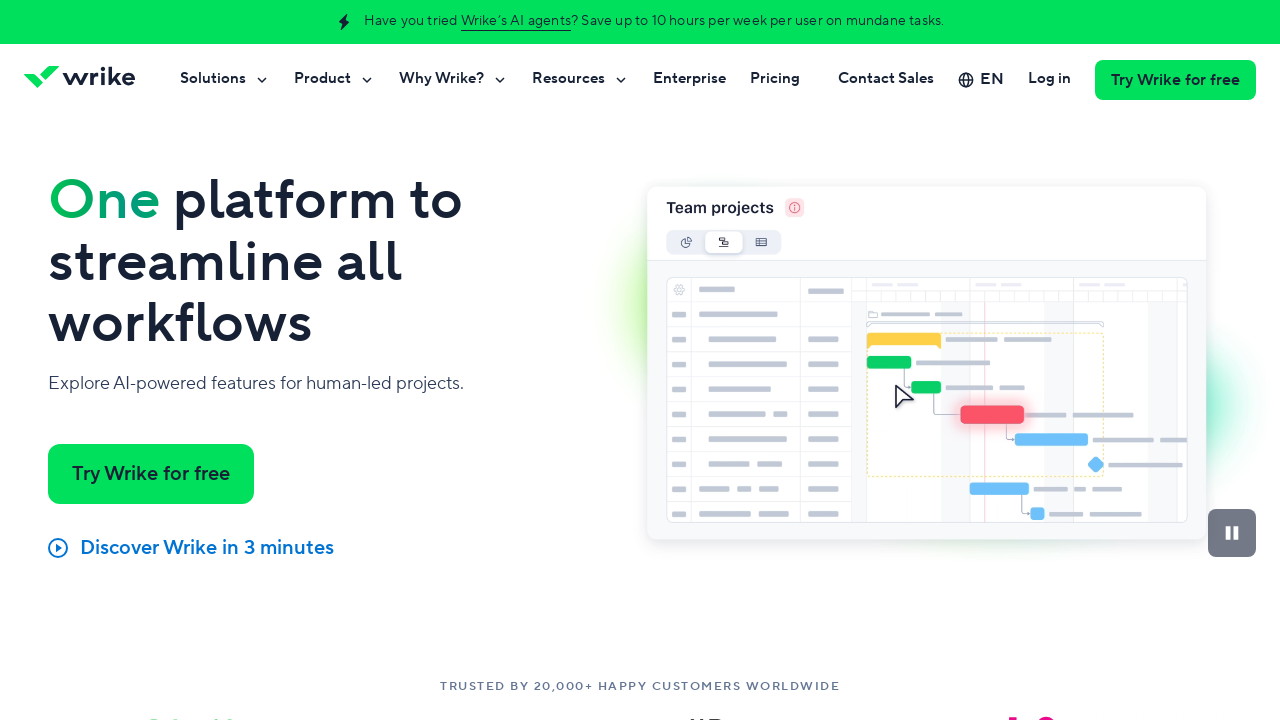

Verified that no SEVERE error messages exist in console logs
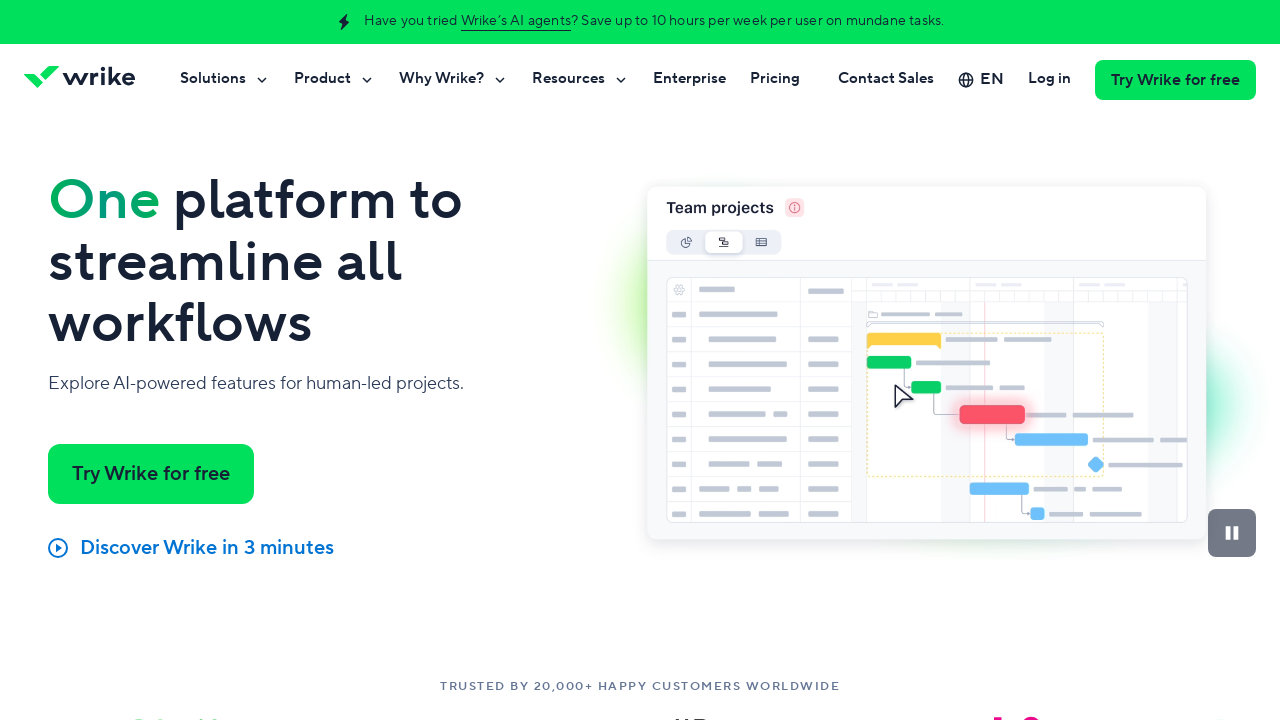

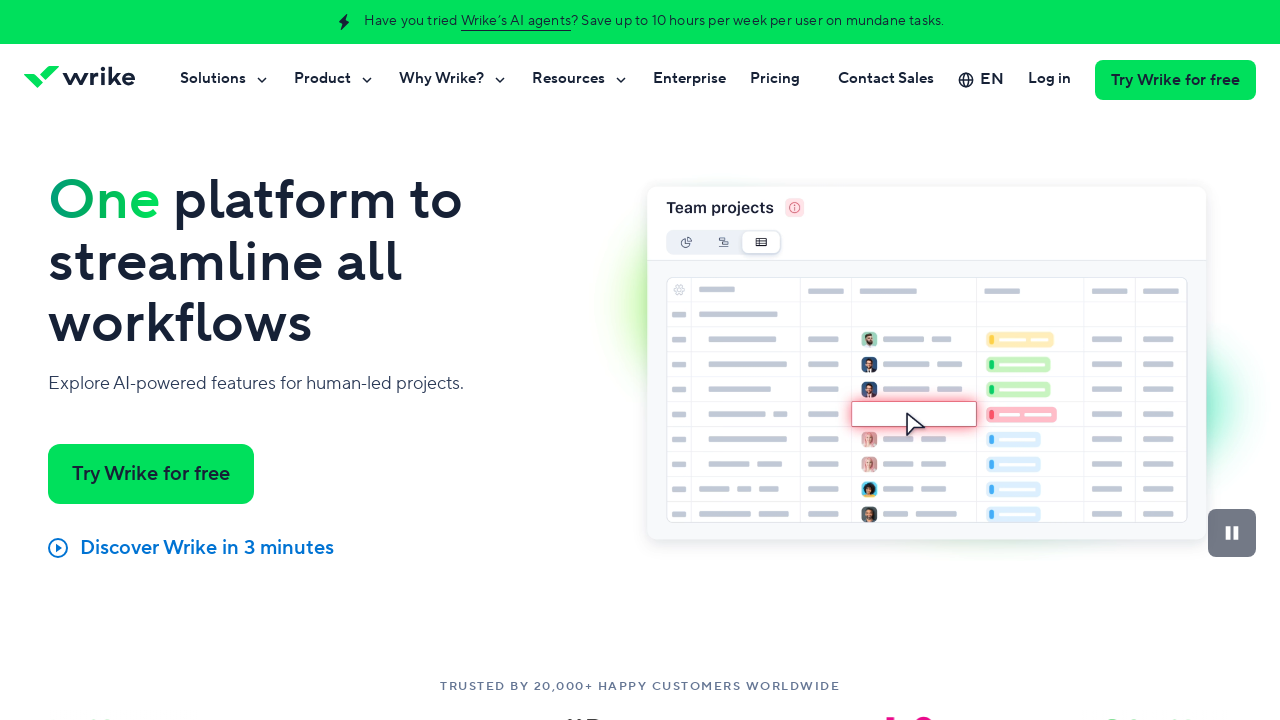